Navigates to The Internet test application and sets the viewport to mobile dimensions (375x812), simulating a mobile device view

Starting URL: https://the-internet.herokuapp.com/

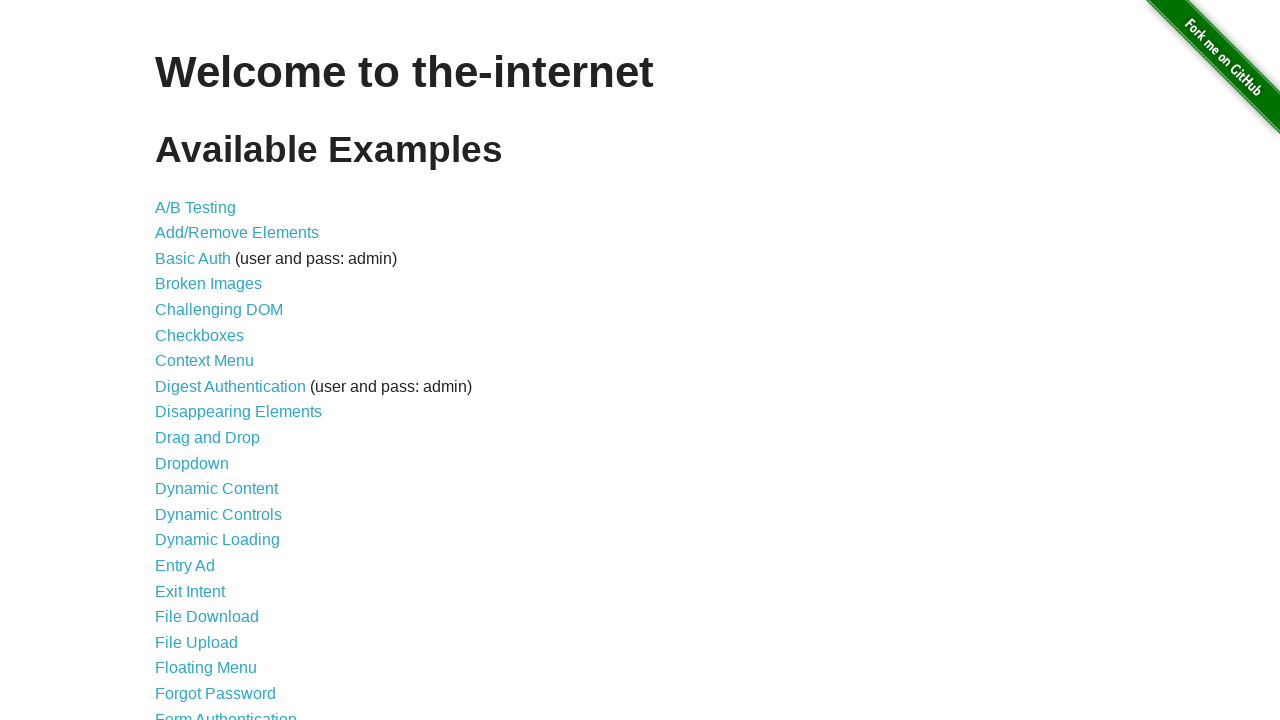

Set viewport to mobile dimensions (375x812)
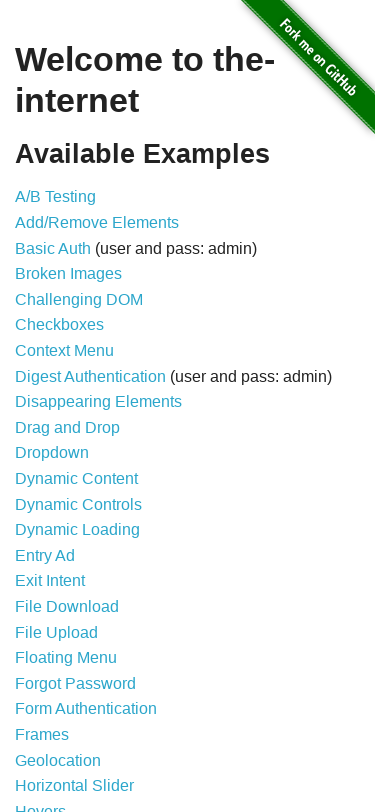

Waited for page to reach domcontentloaded state
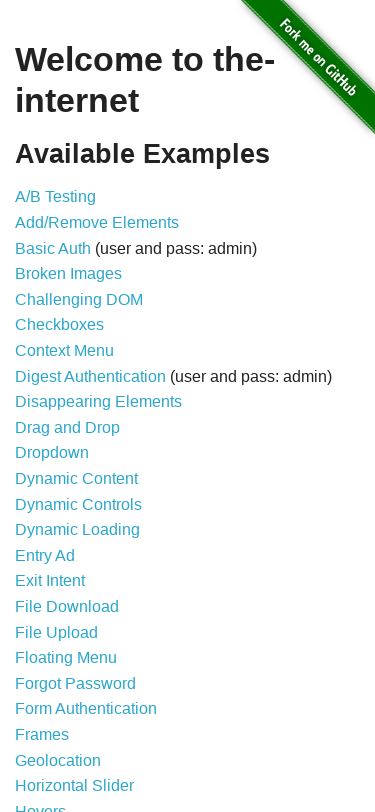

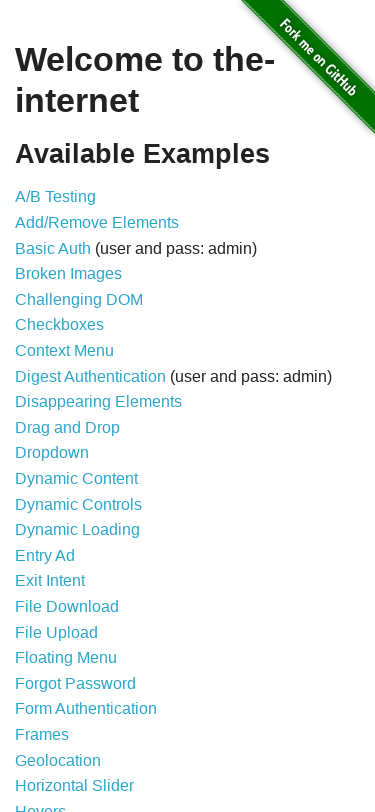